Tests responsive design on tablet viewport (768x1024) by verifying navigation visibility

Starting URL: https://react.dev/

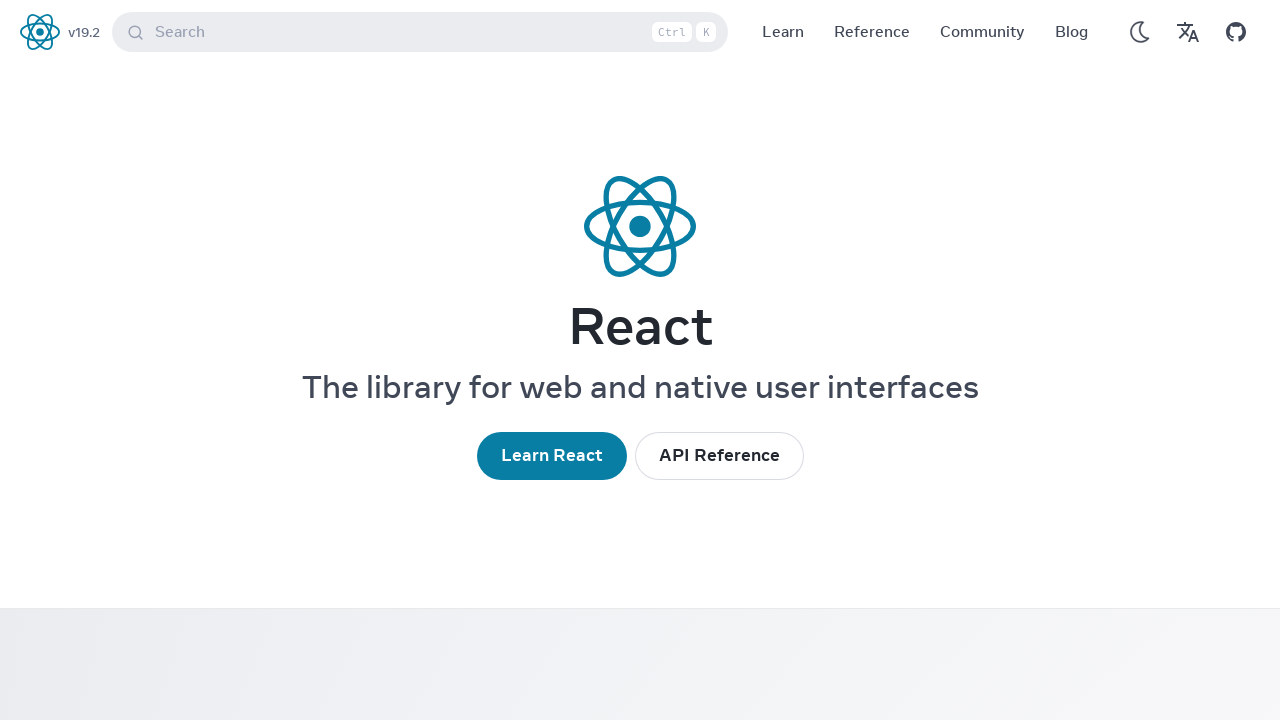

Set viewport to tablet size (768x1024)
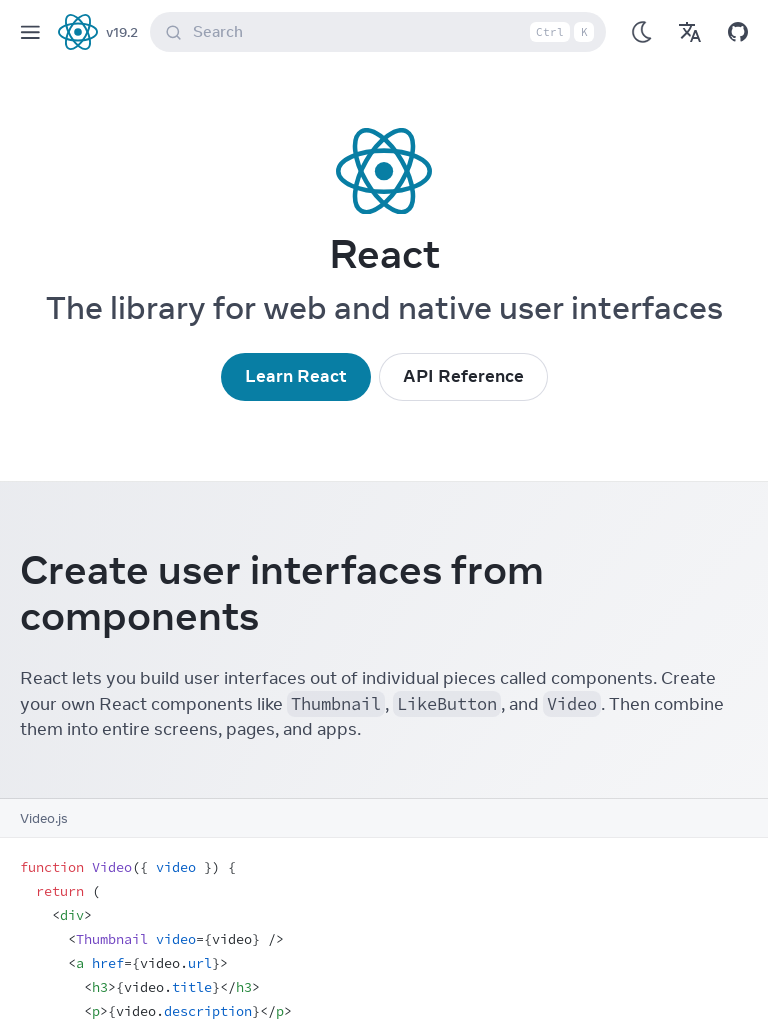

Located navigation element
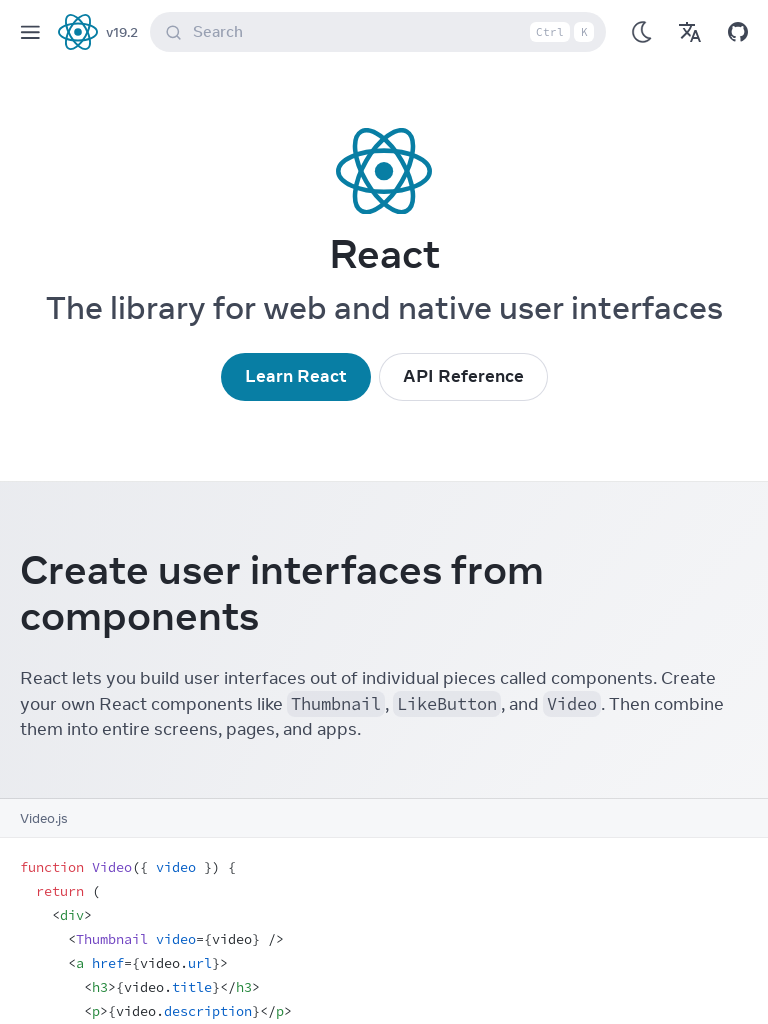

Verified navigation is visible on tablet viewport
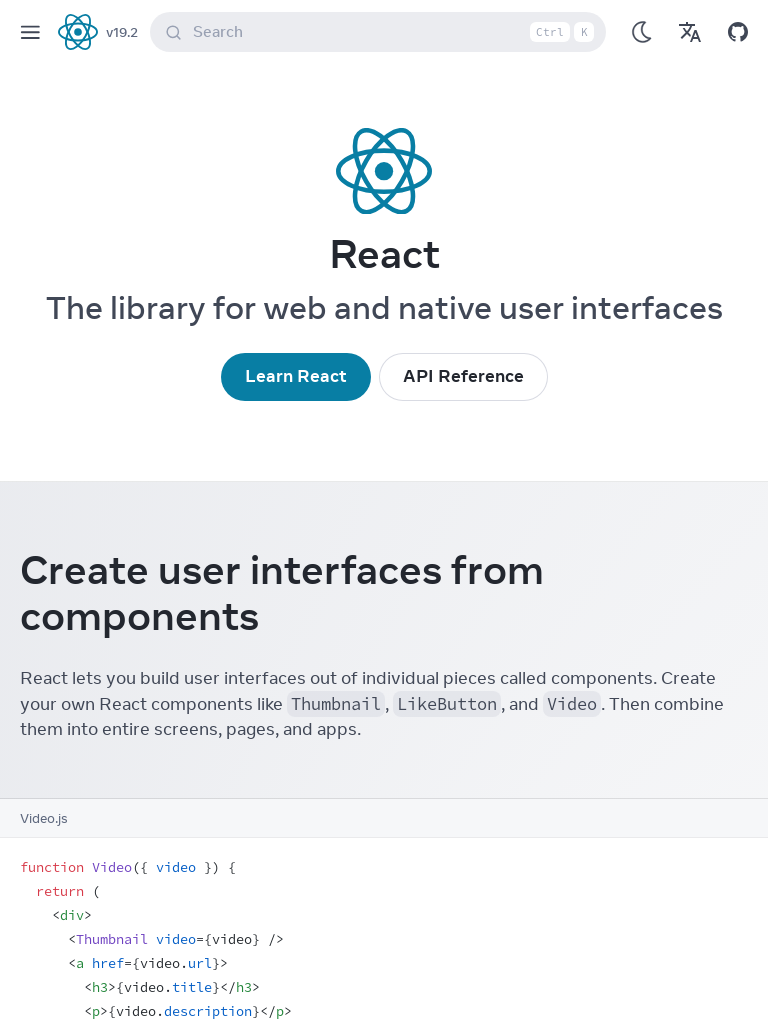

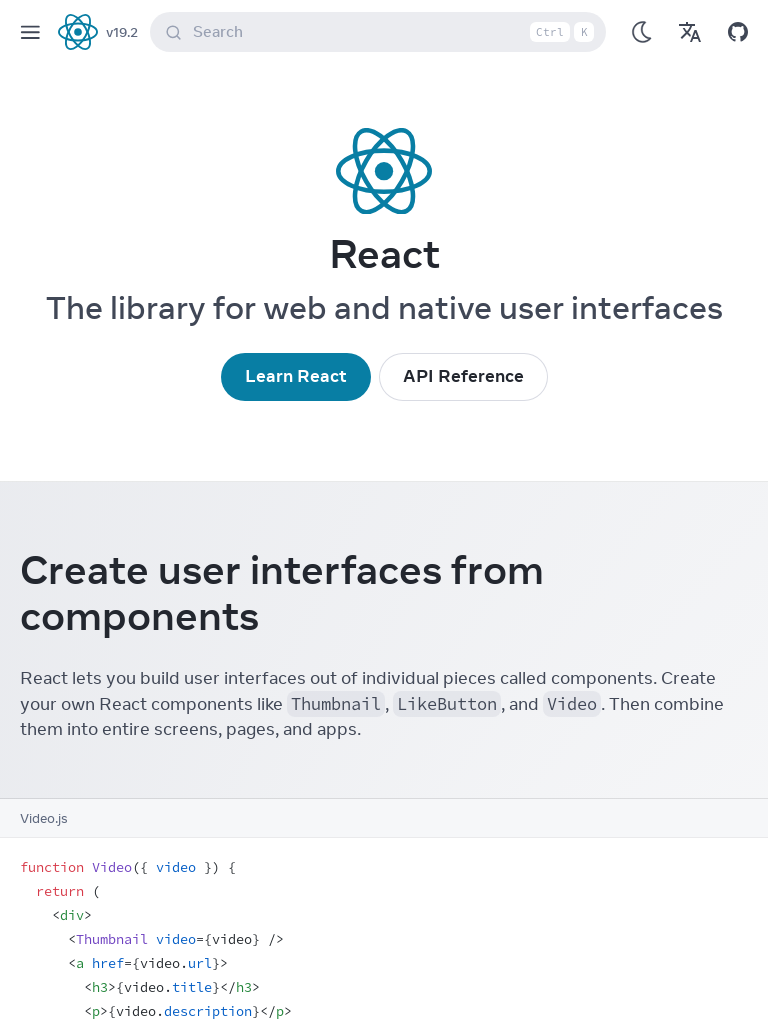